Tests navigation from a sitemap page to a 404 error page by clicking on a specific link and verifying the resulting URL

Starting URL: https://www.getcalley.com/page-sitemap.xml

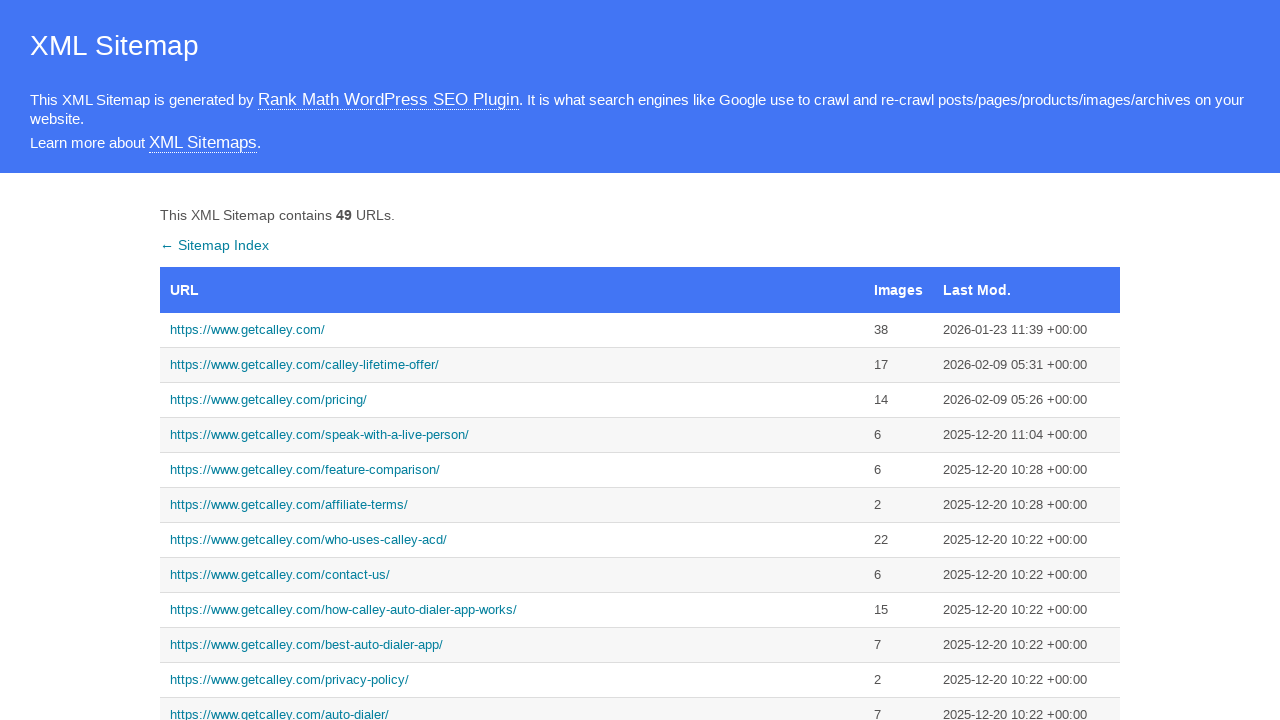

Set viewport size to 1920x1080
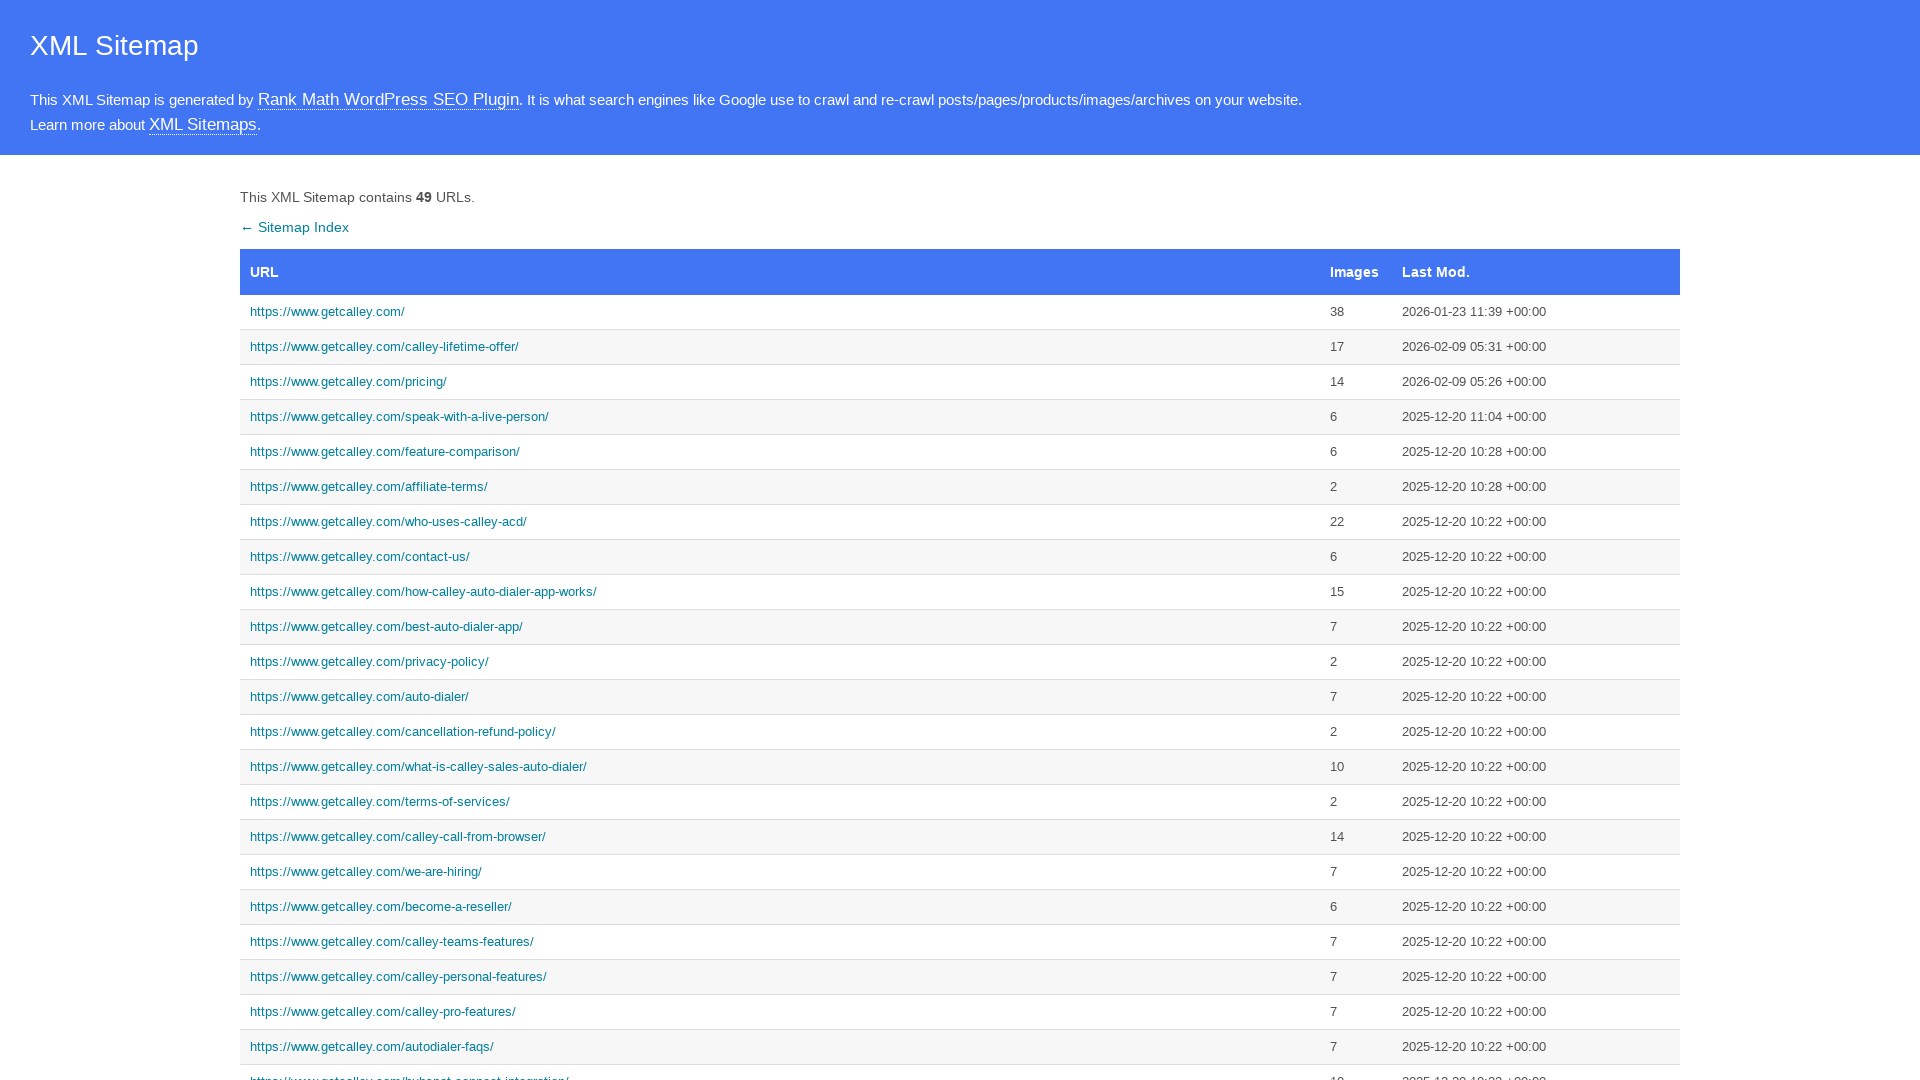

Clicked on the 404 page link in the sitemap at (780, 540) on text=https://www.getcalley.com/404-page-not-found/
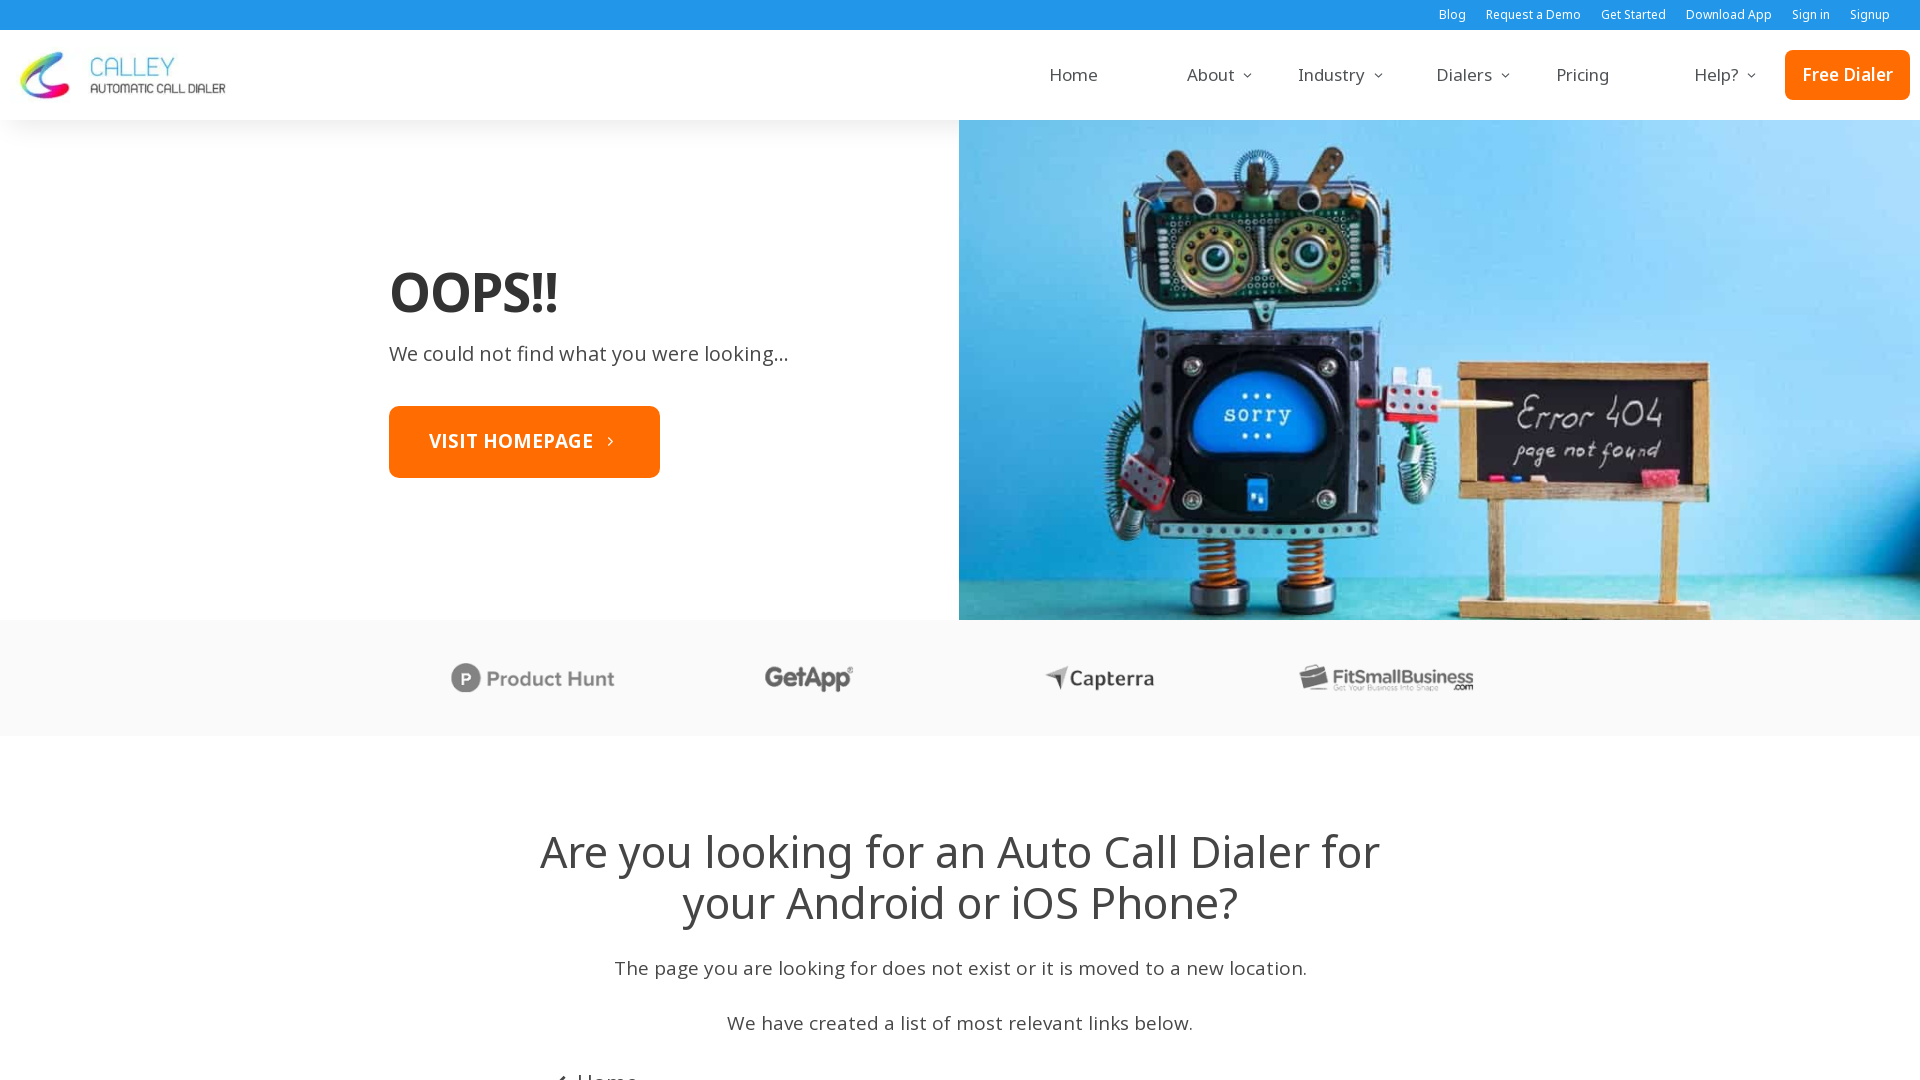

Navigated to 404 error page and verified URL
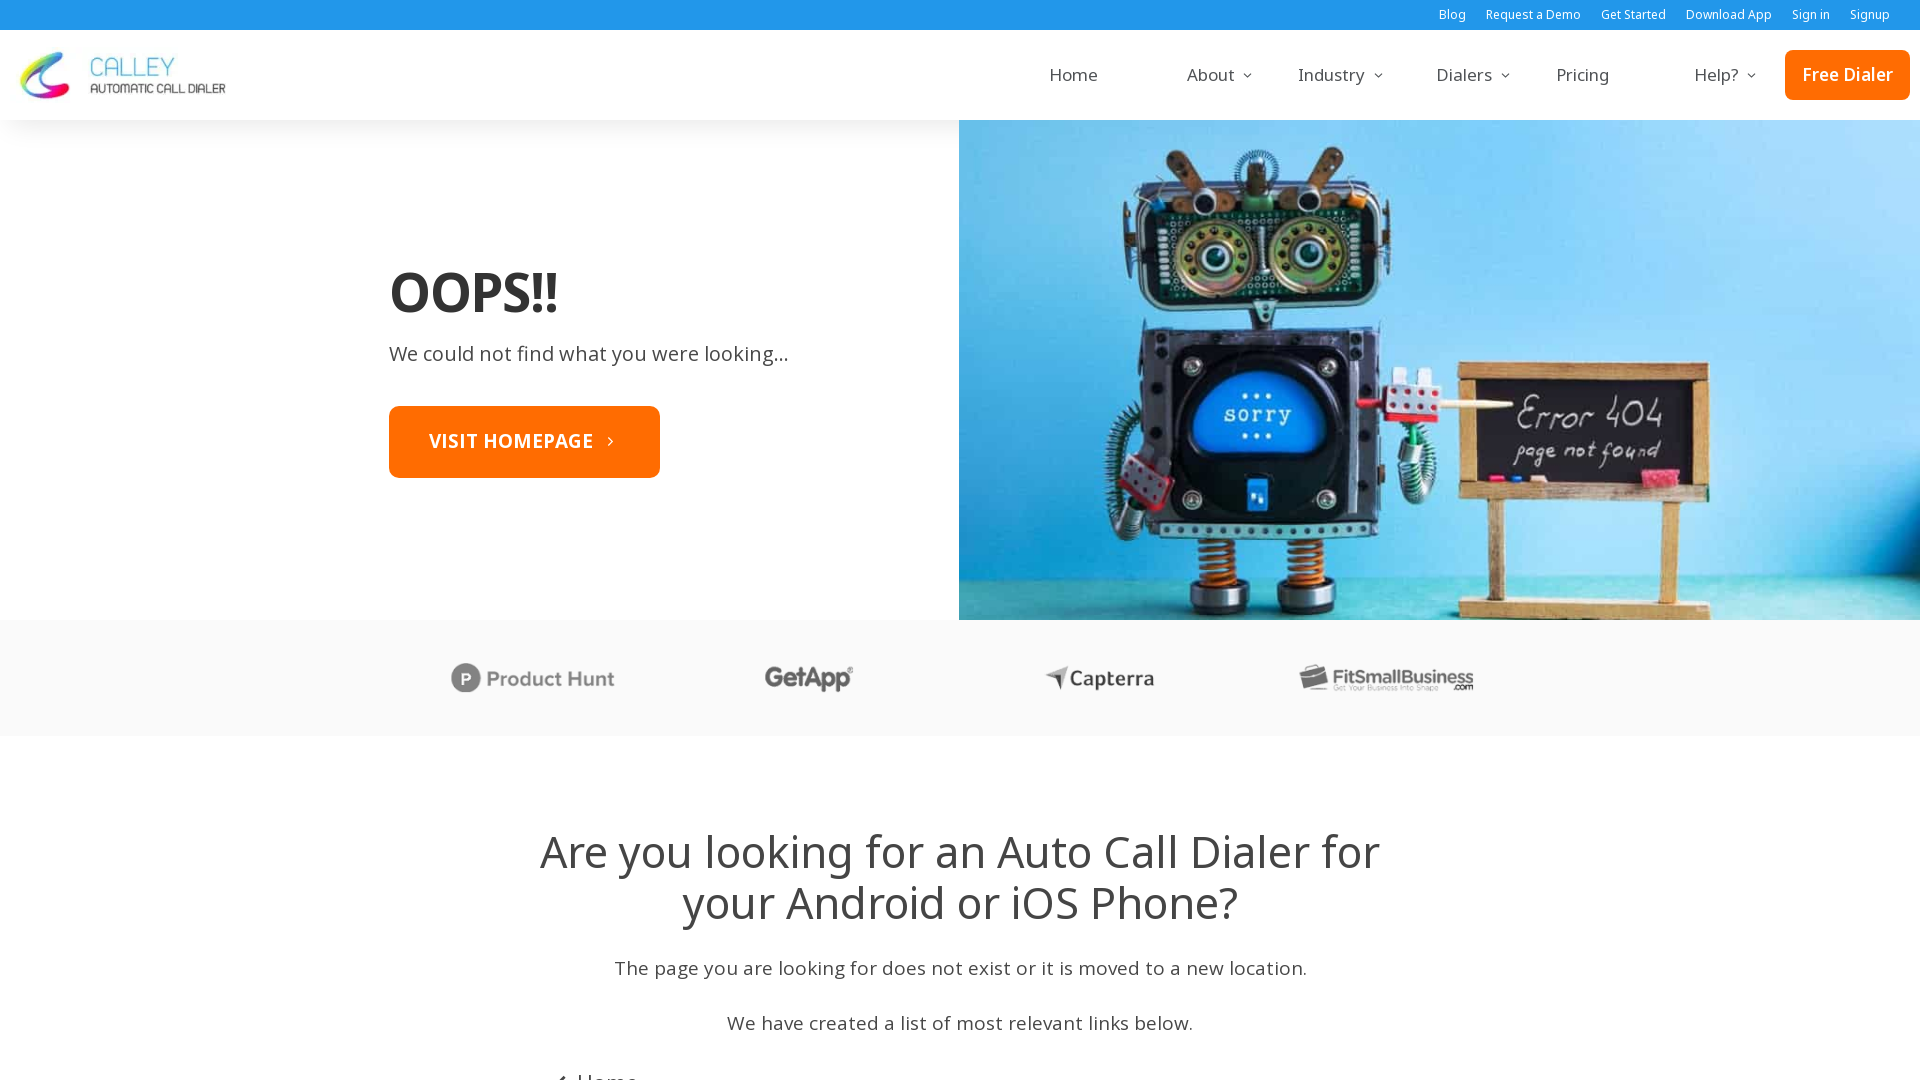

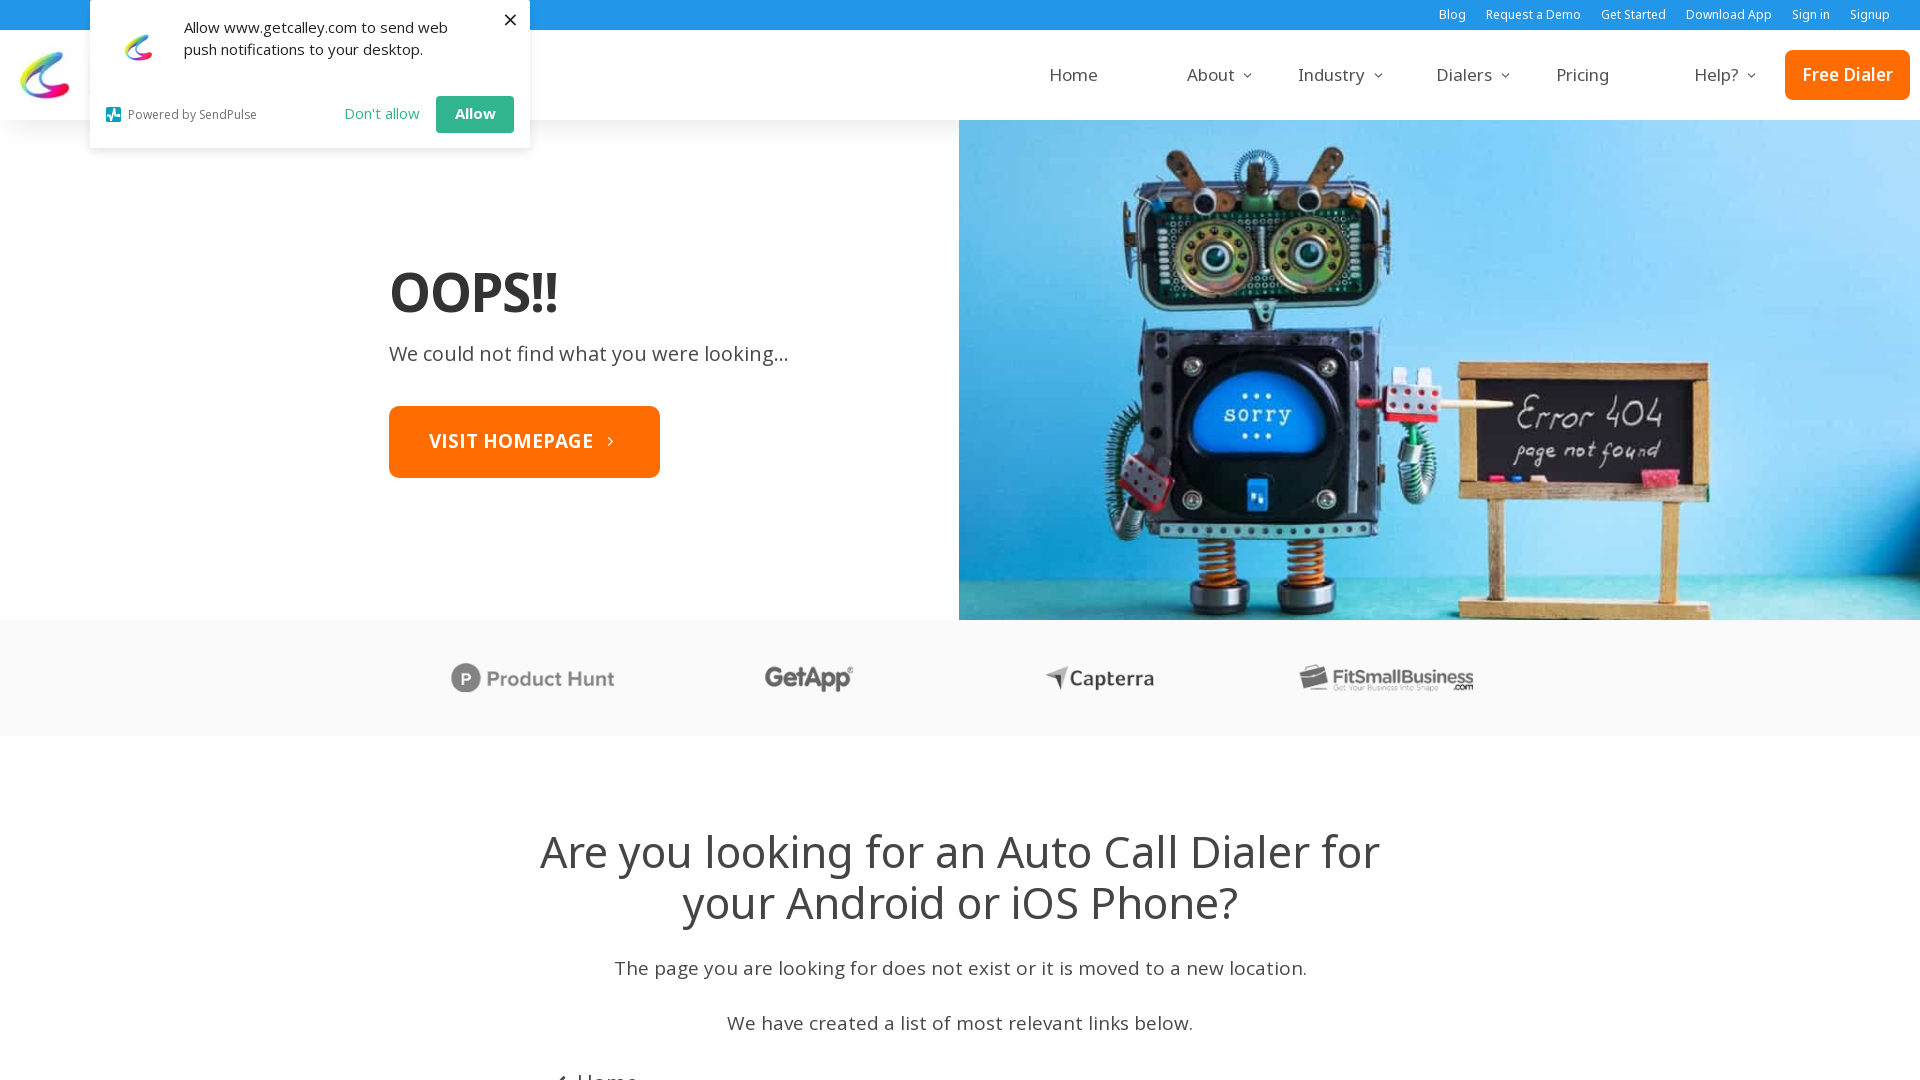